Tests checkbox functionality by verifying default states, clicking to toggle both checkboxes, and confirming the state changes.

Starting URL: https://practice.cydeo.com/checkboxes

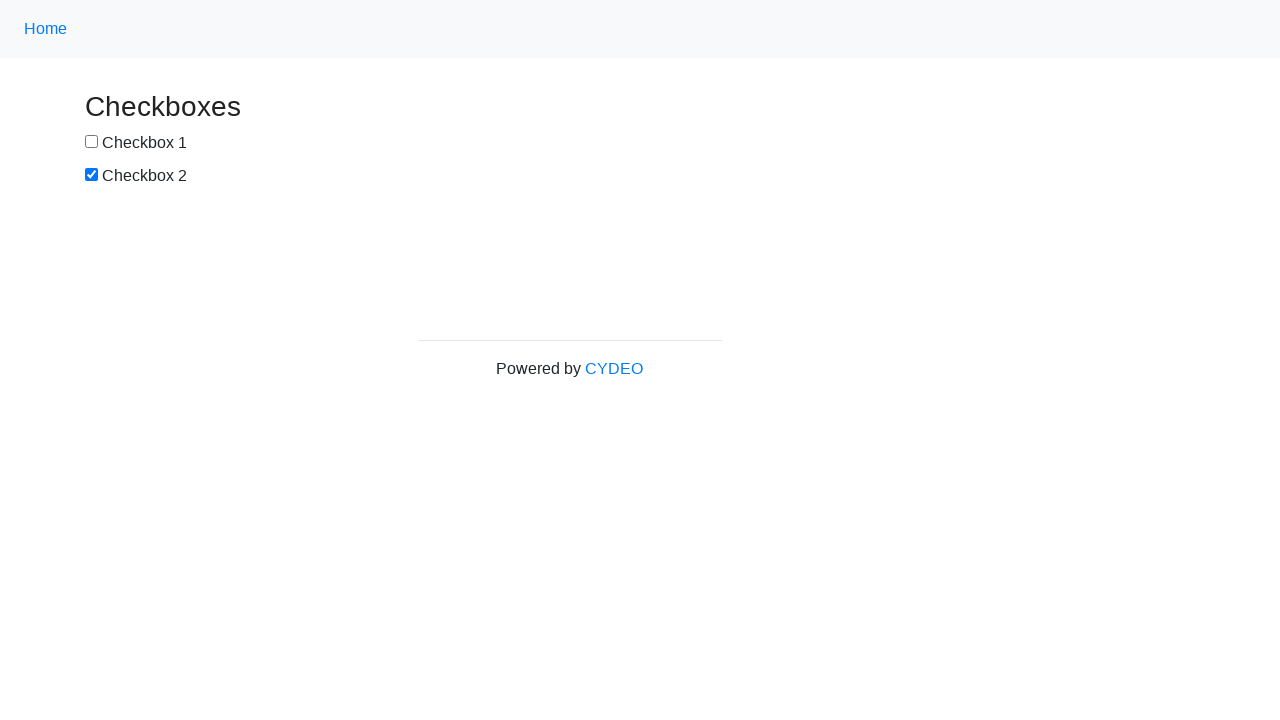

Waited for checkbox #1 to be present
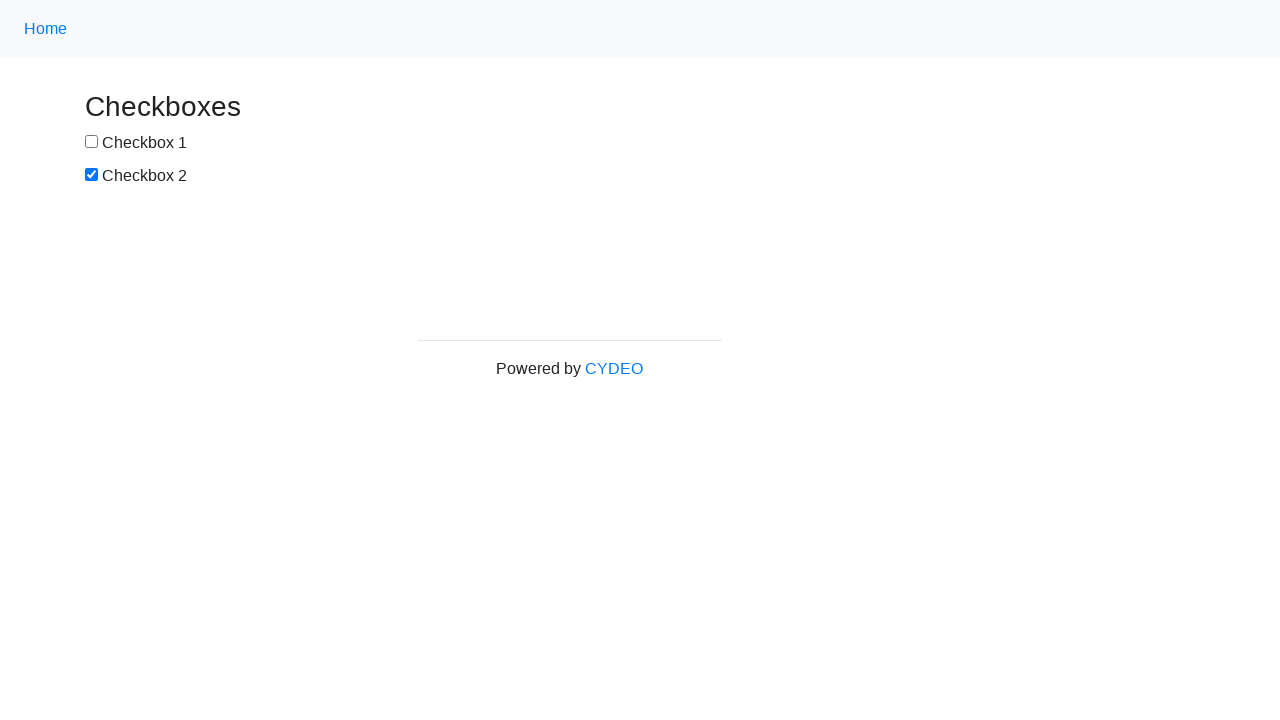

Waited for checkbox #2 to be present
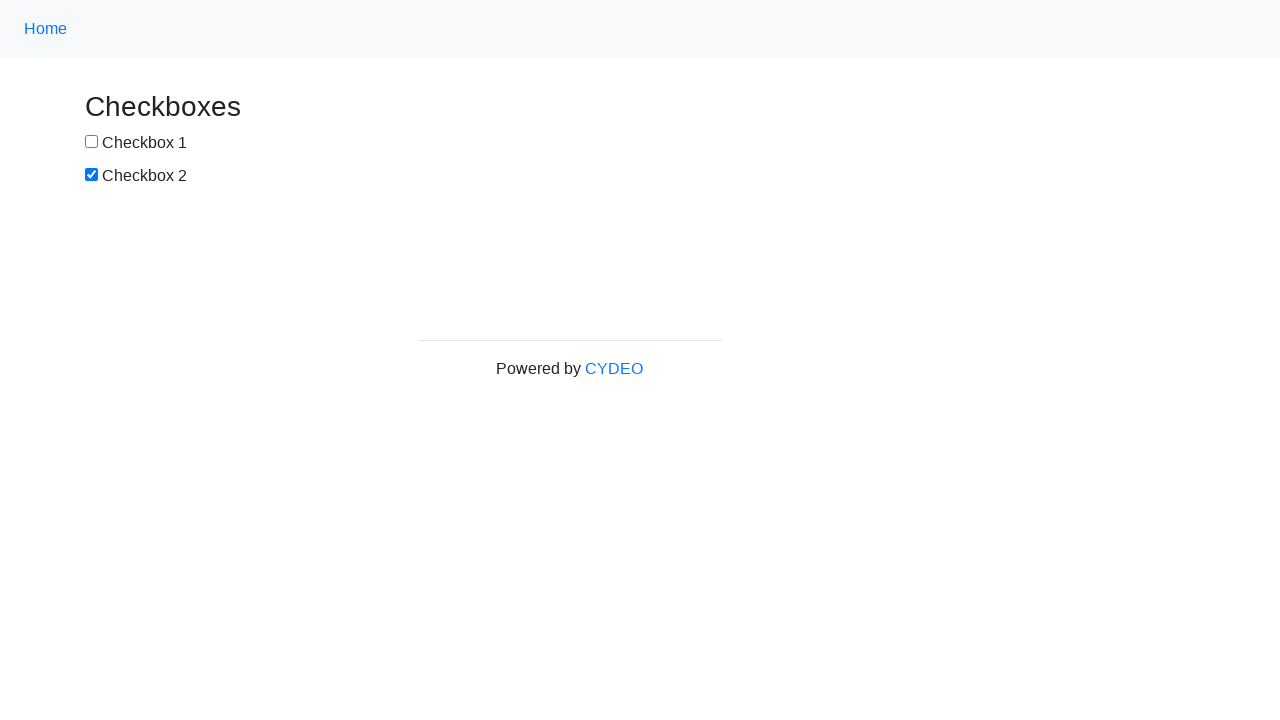

Clicked checkbox #1 to toggle its state at (92, 142) on input#box1
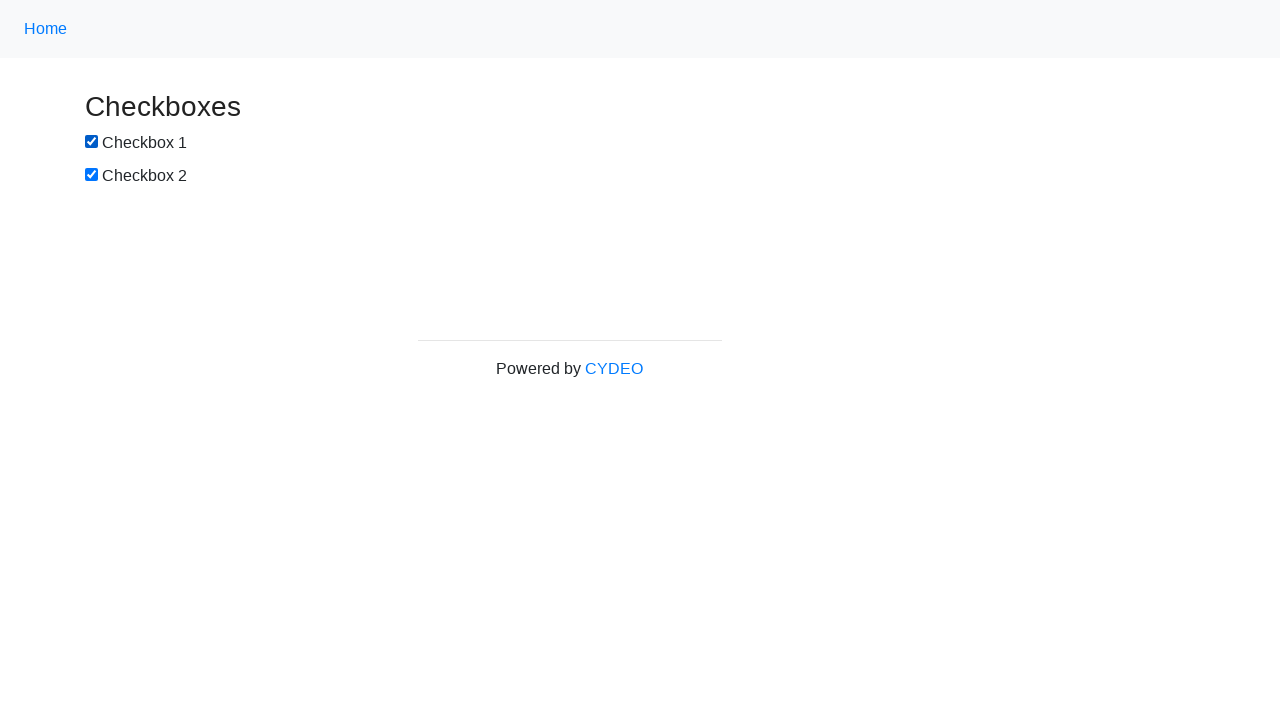

Clicked checkbox #2 to toggle its state at (92, 175) on input#box2
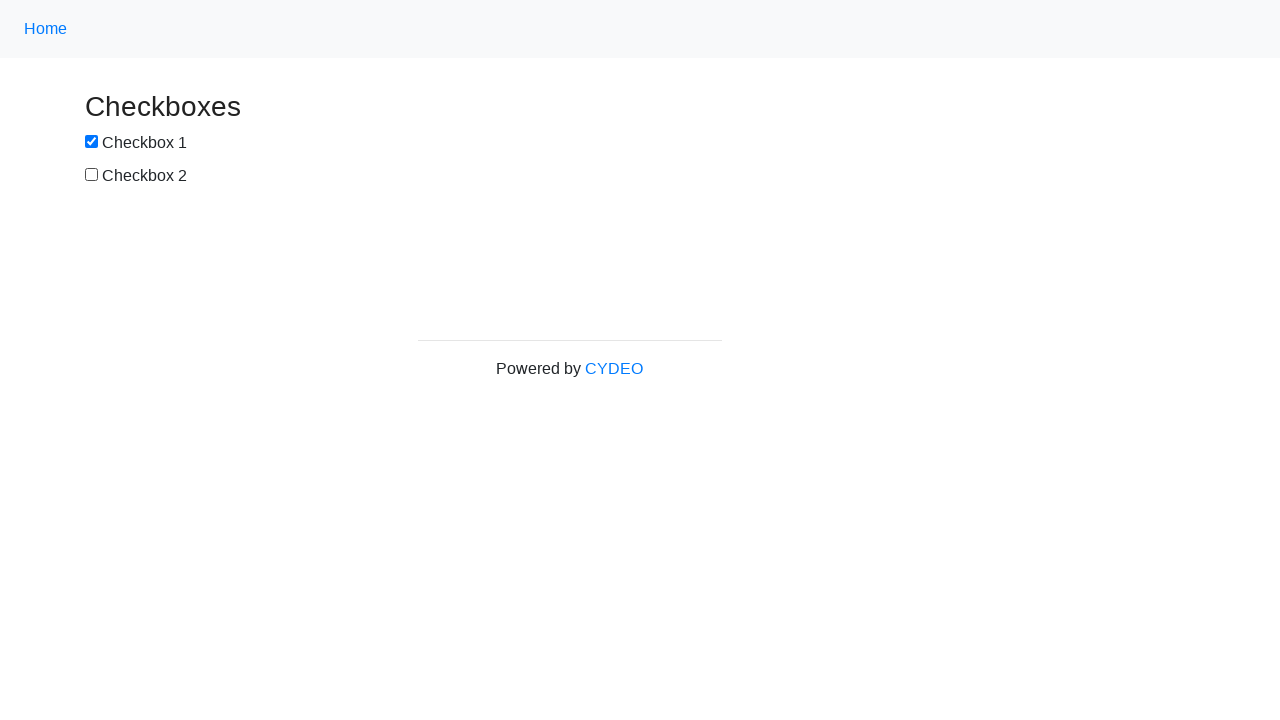

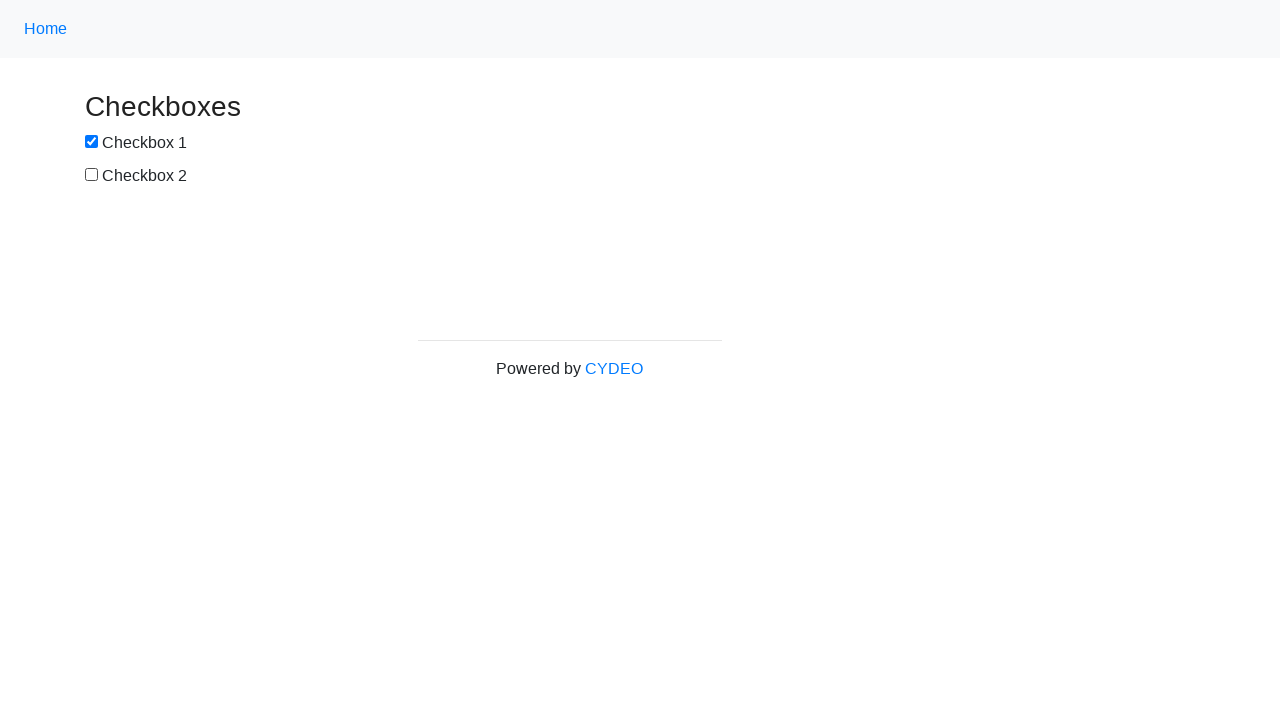